Tests basic navigation by visiting the home page and clicking on the about link to navigate to the about page

Starting URL: https://v1.training-support.net

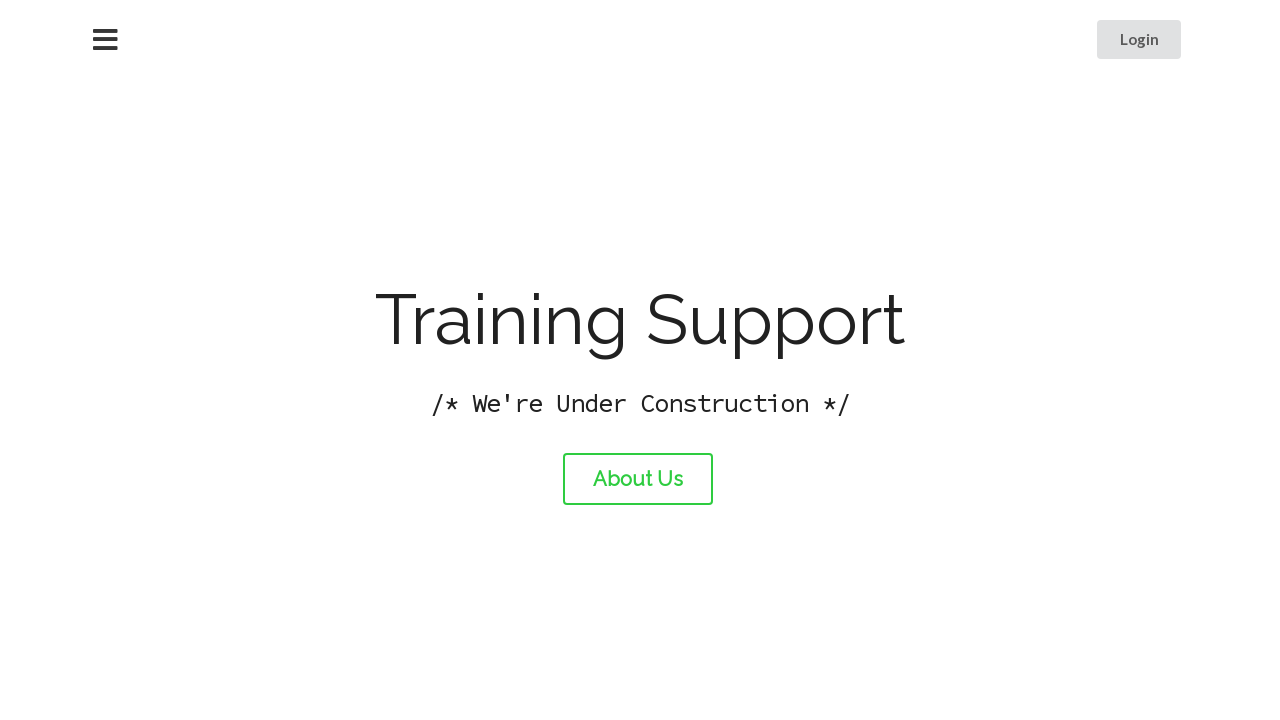

Navigated to home page at https://v1.training-support.net
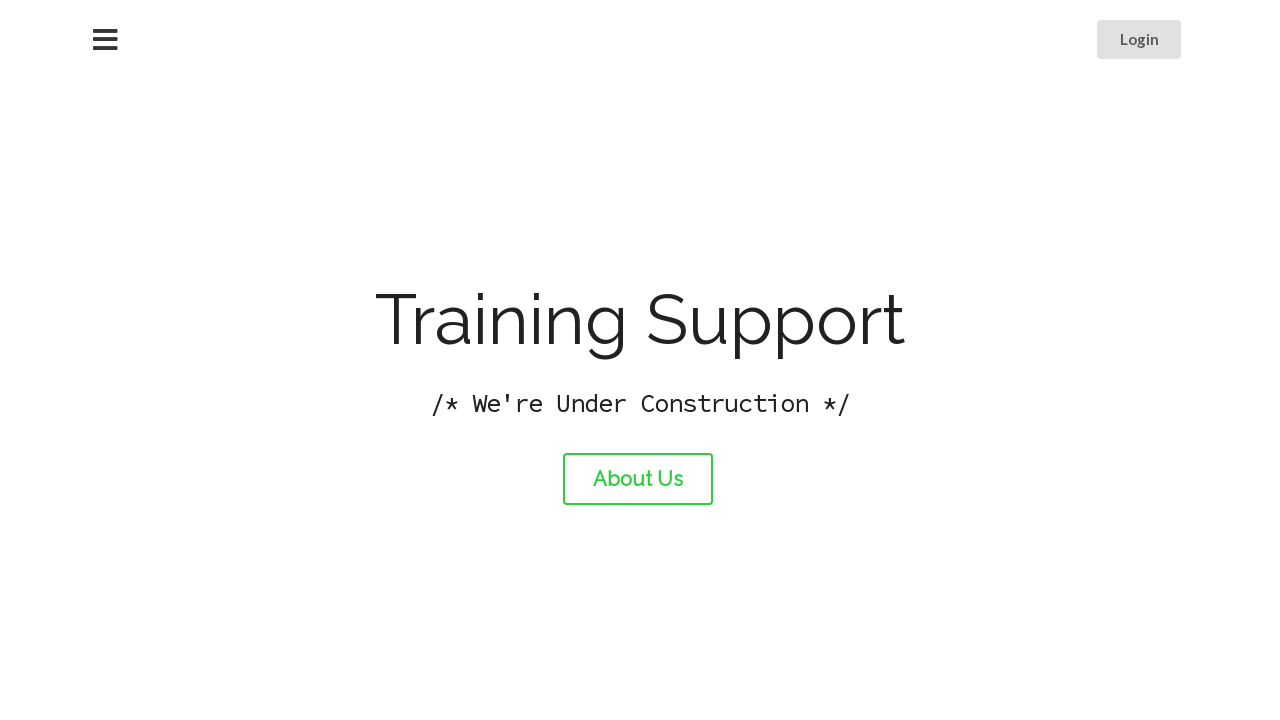

Clicked on the about link at (638, 479) on #about-link
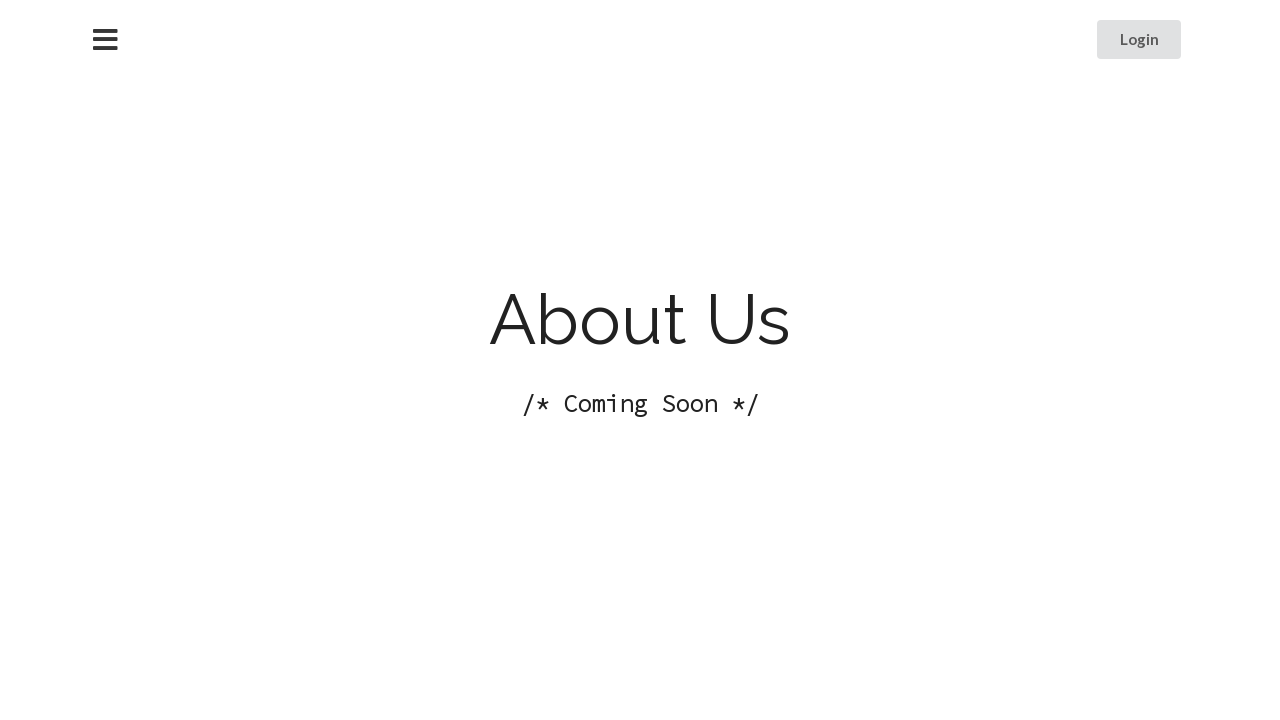

About page loaded and DOM content rendered
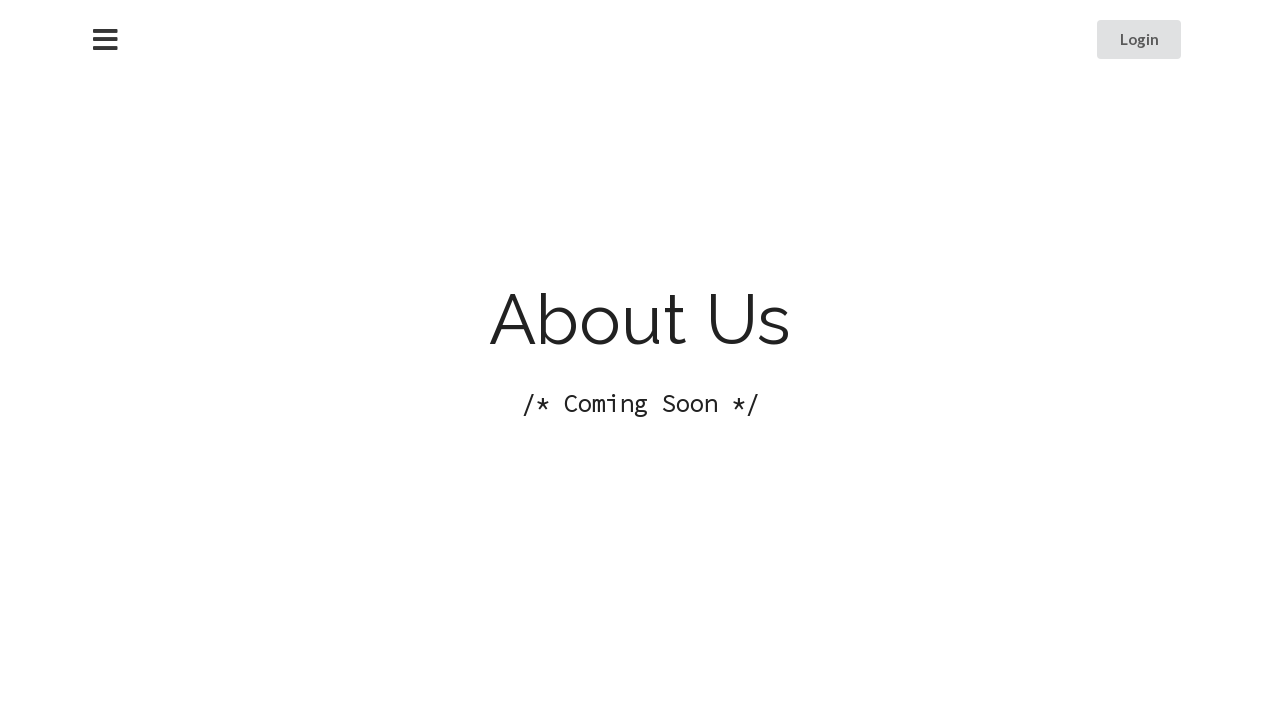

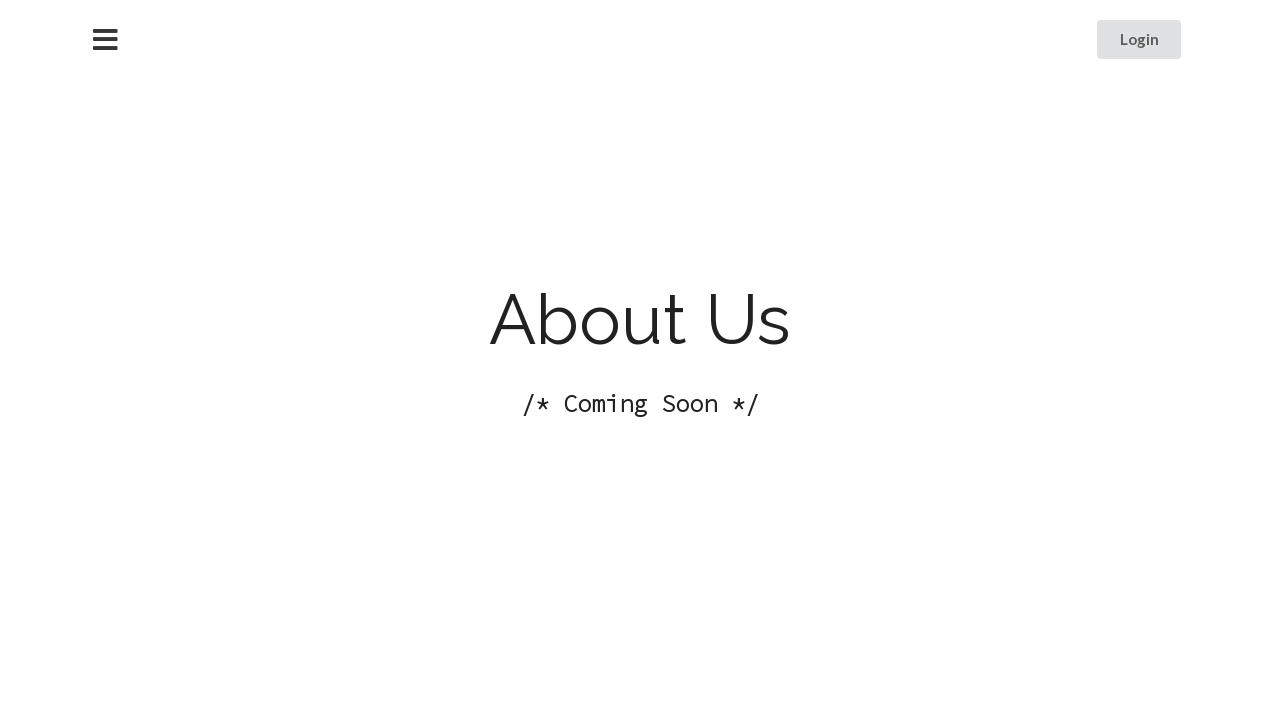